Navigates to El País news website and verifies that headlines are displayed

Starting URL: https://elpais.com/

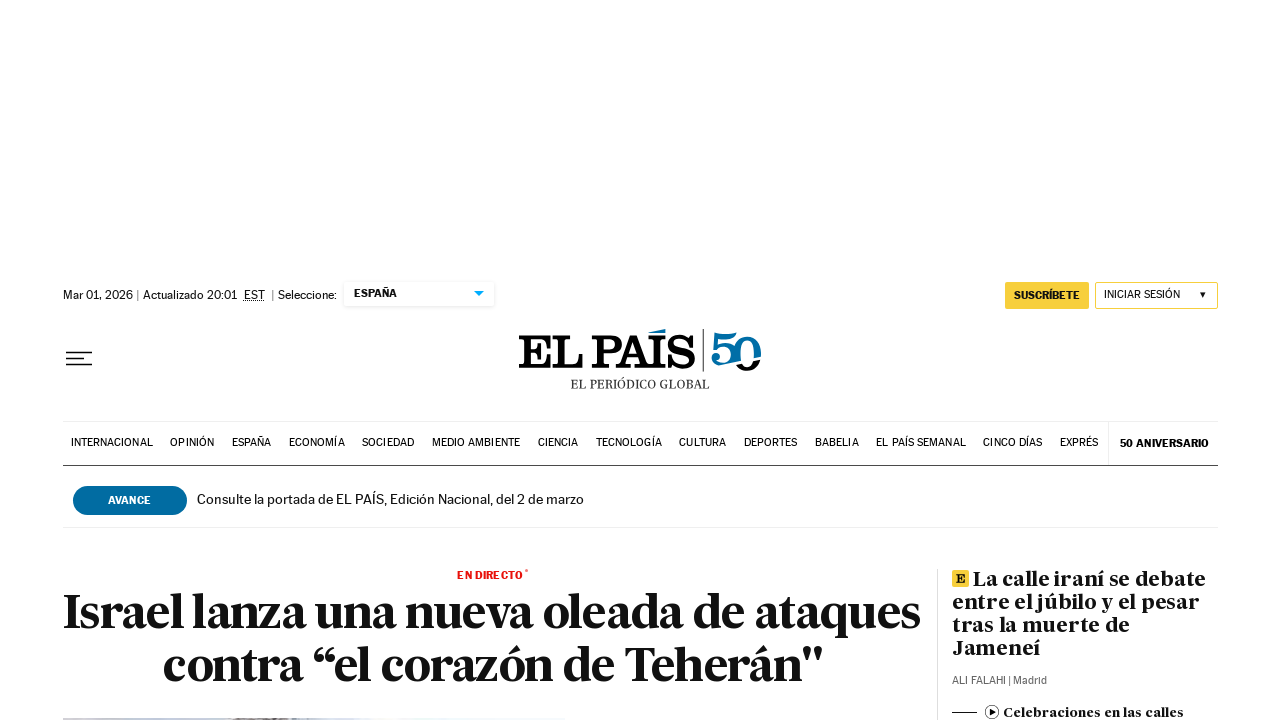

Navigated to El País homepage
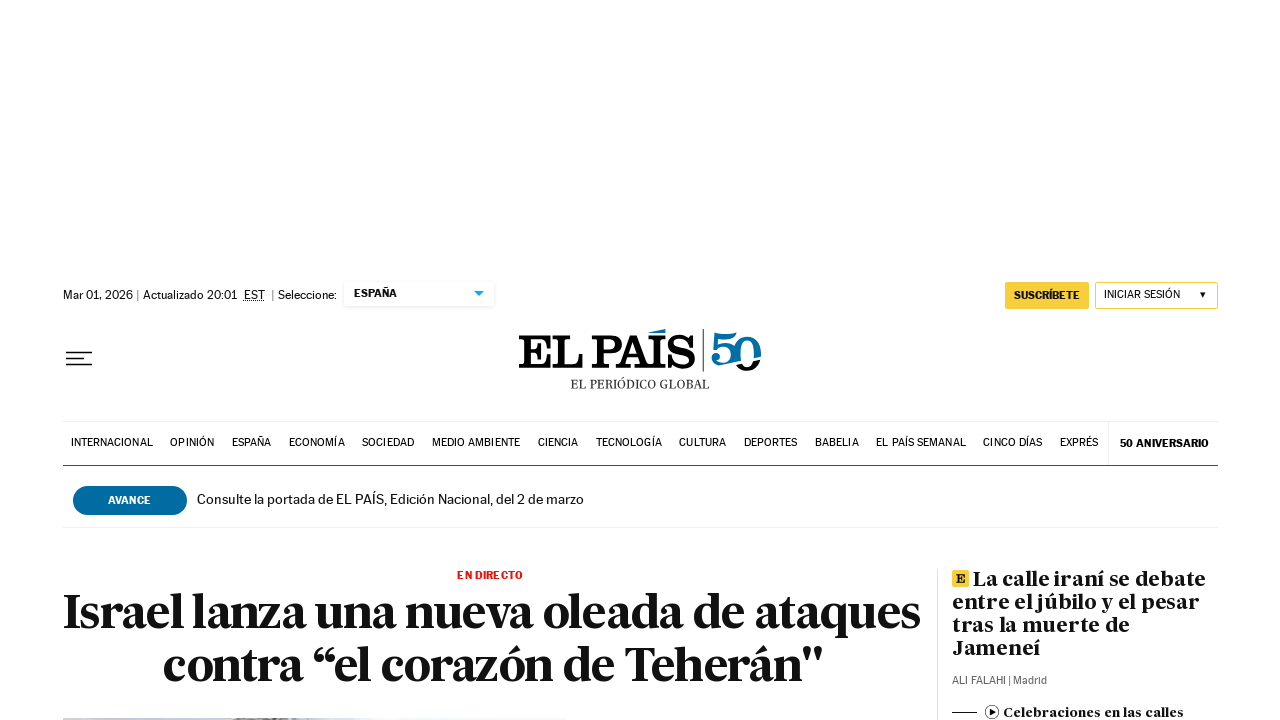

Waited for headlines to load
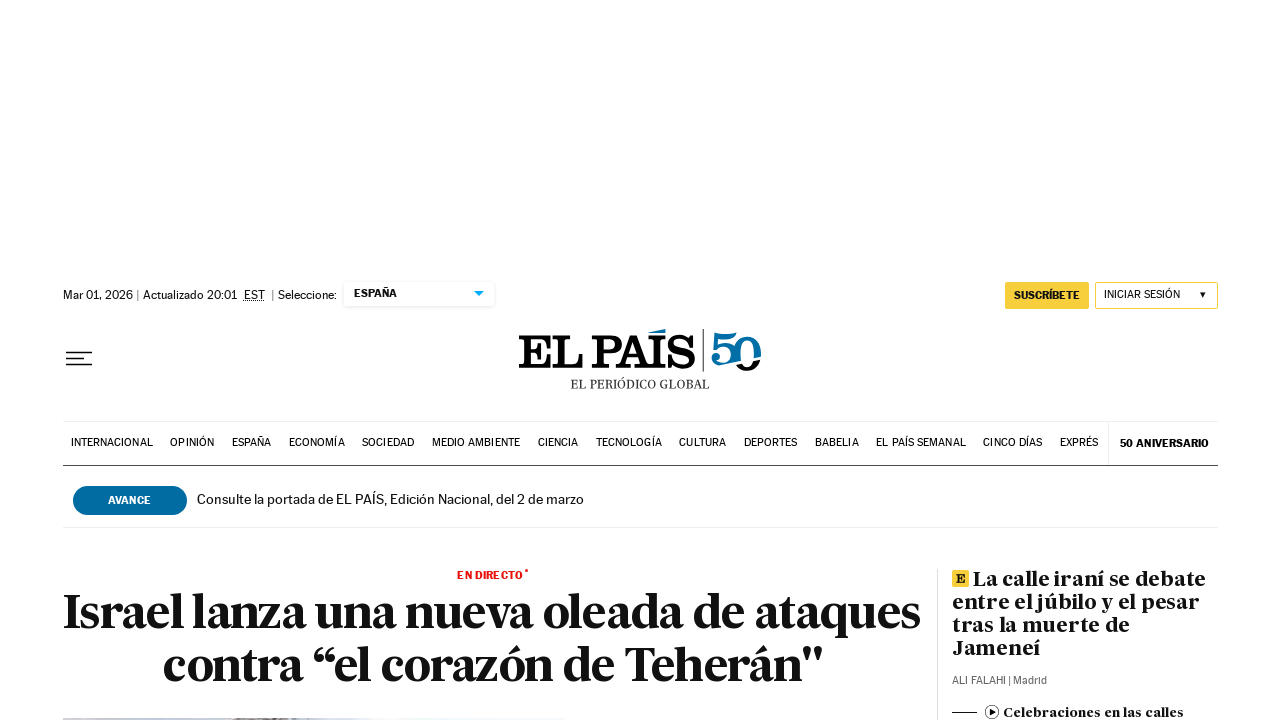

Found 67 headlines displayed on the page
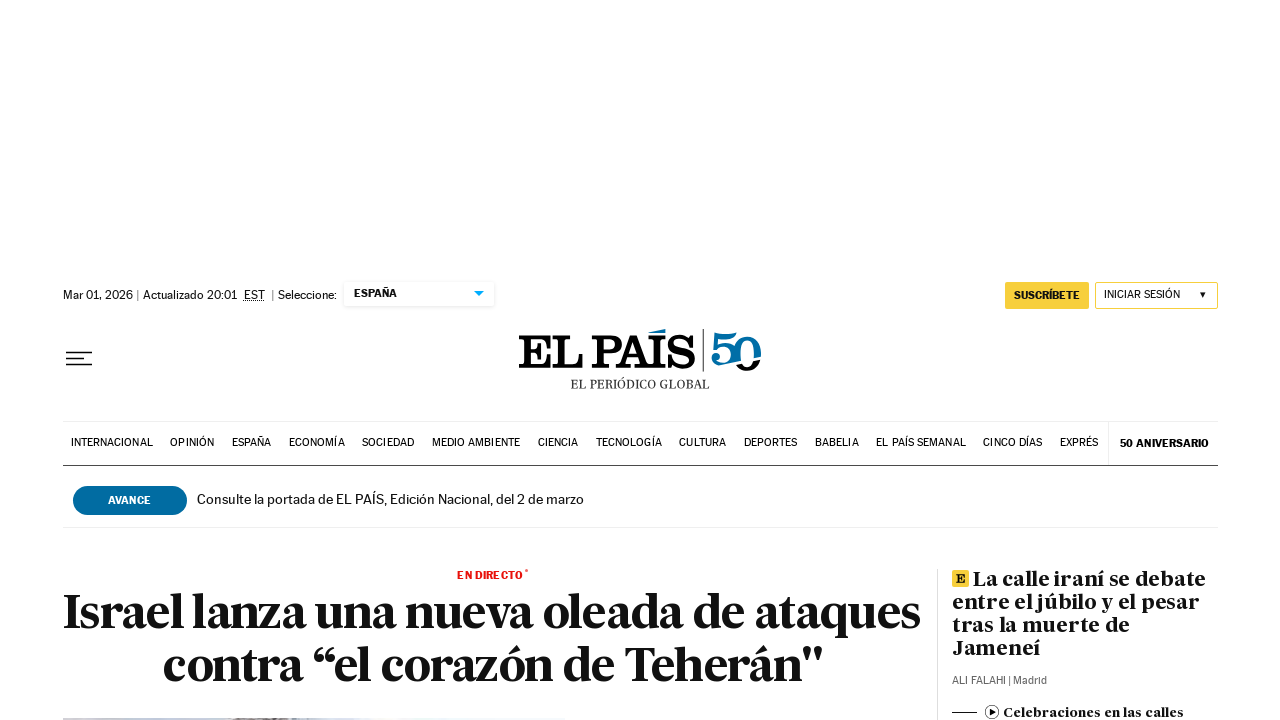

Verified that headlines are present on the page
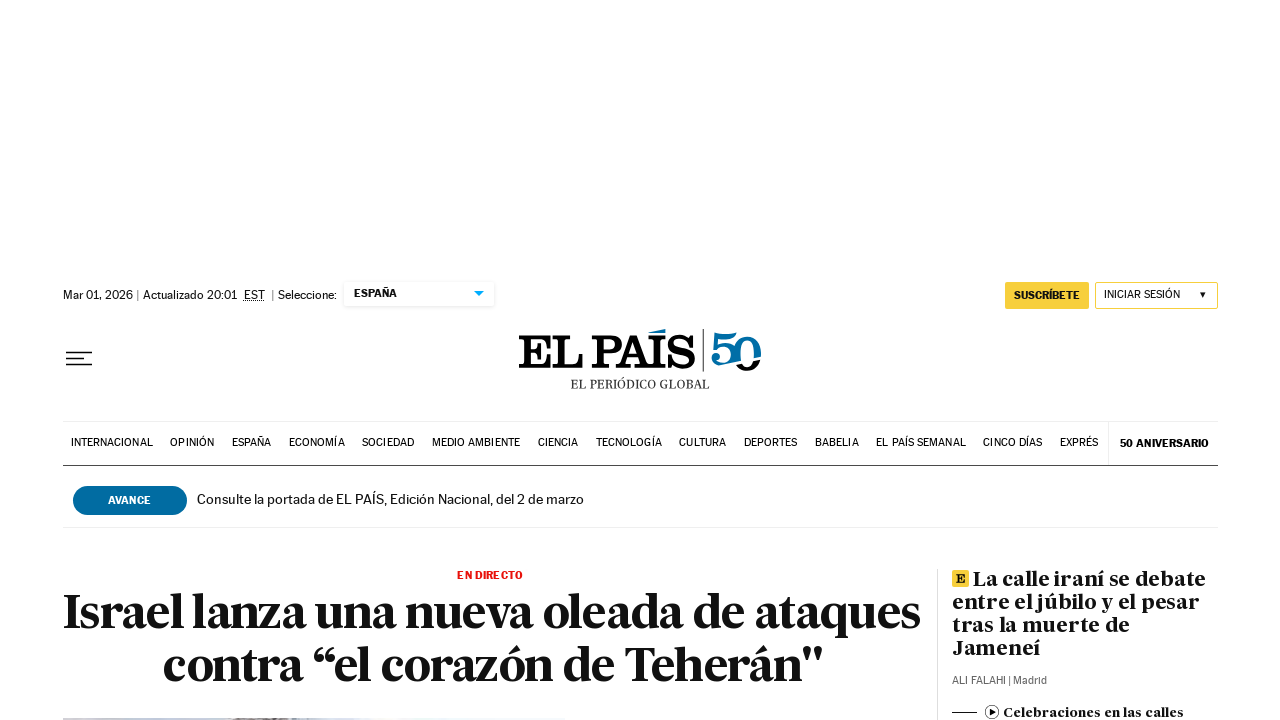

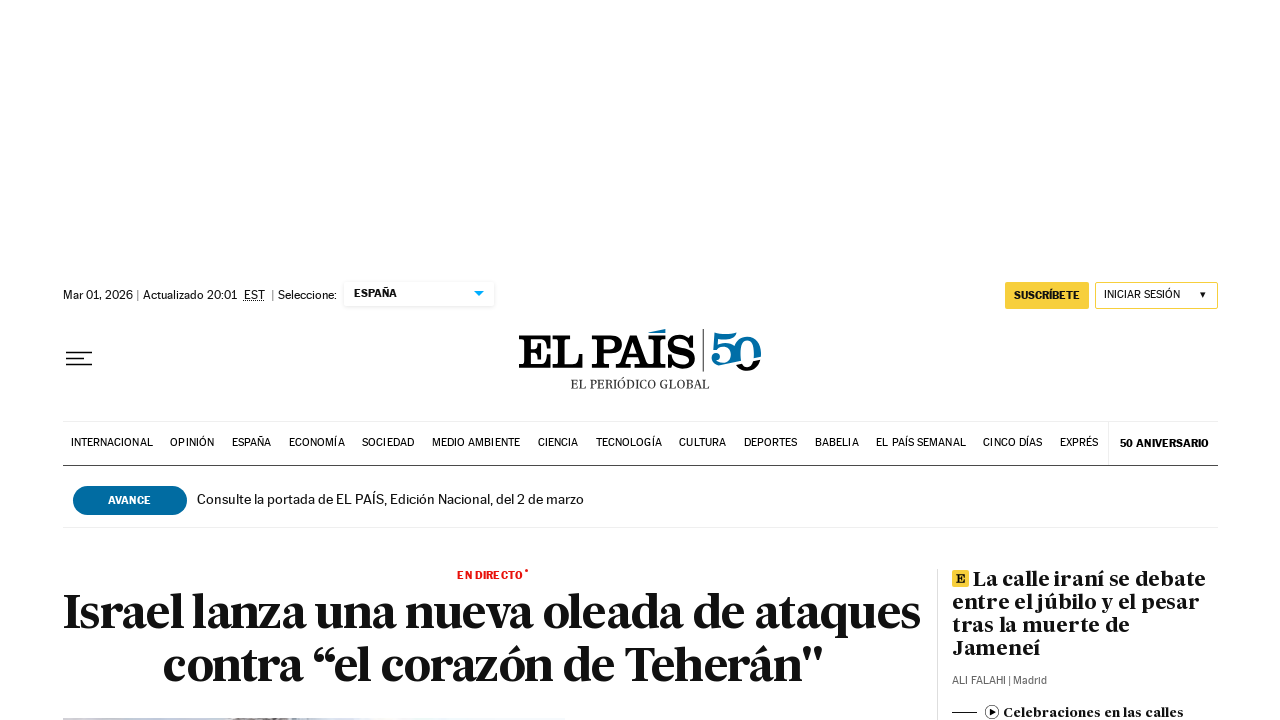